Tests checkbox interaction by finding all checkboxes in a table and selecting any that are not already selected

Starting URL: http://echoecho.com/htmlforms09.htm

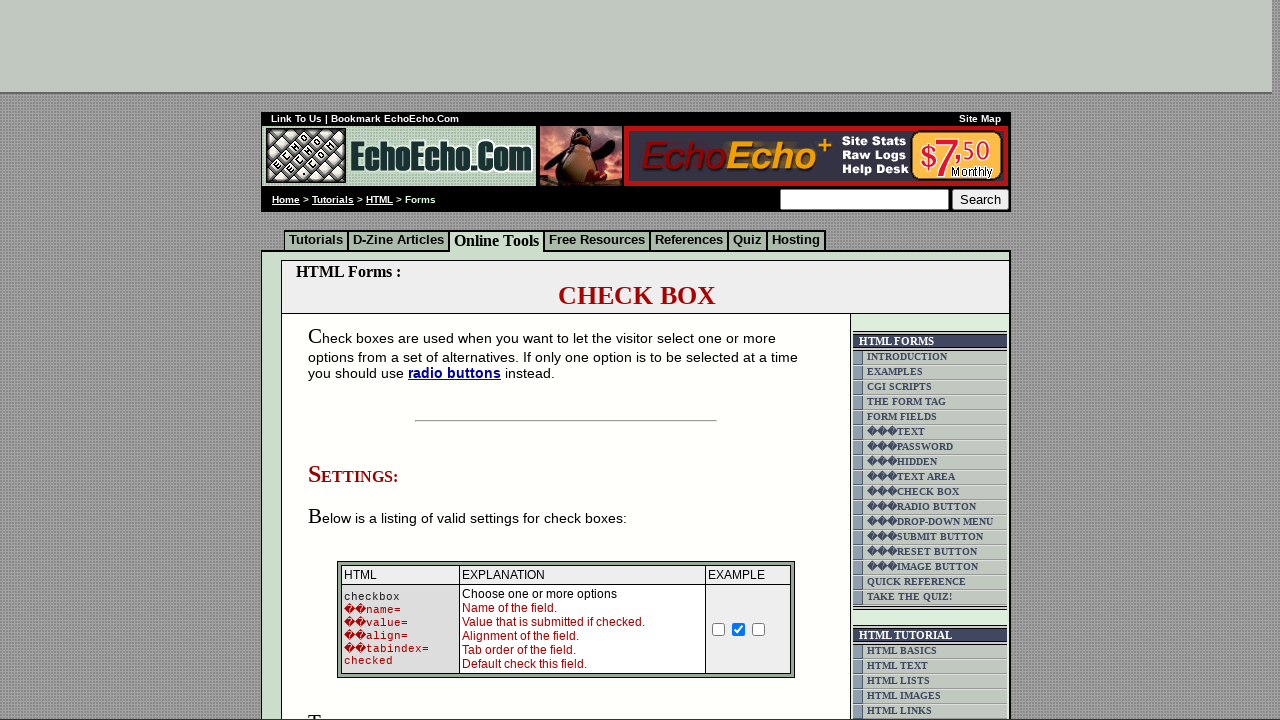

Navigated to checkbox demo page
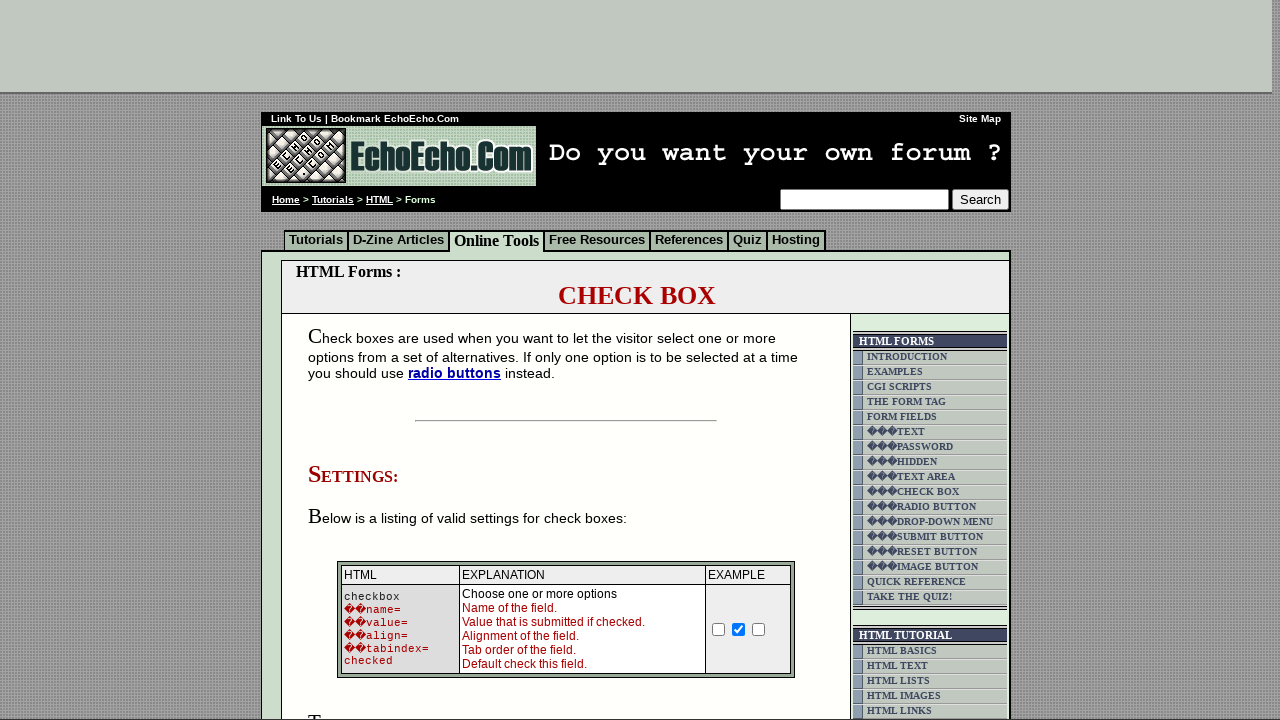

Located table element containing checkboxes
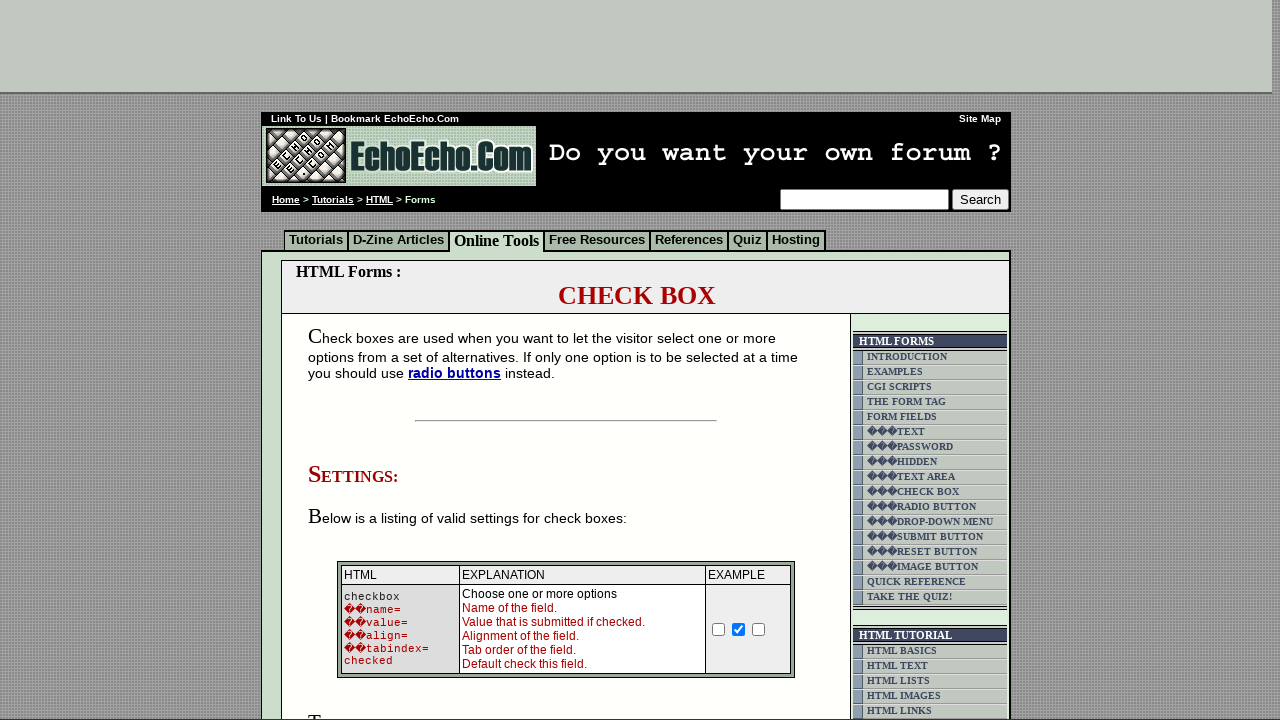

Retrieved all checkboxes from the table
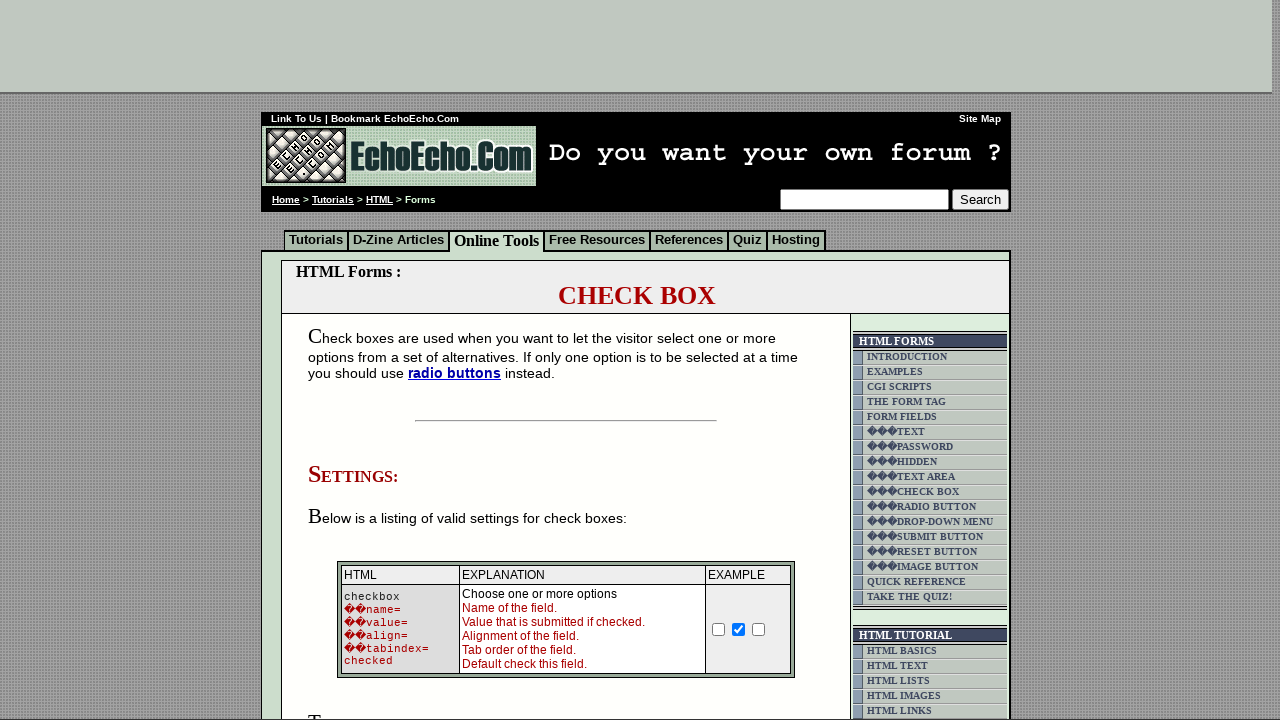

Clicked an unchecked checkbox to select it at (354, 360) on xpath=(//td[@class='table5'])[2] >> input >> nth=0
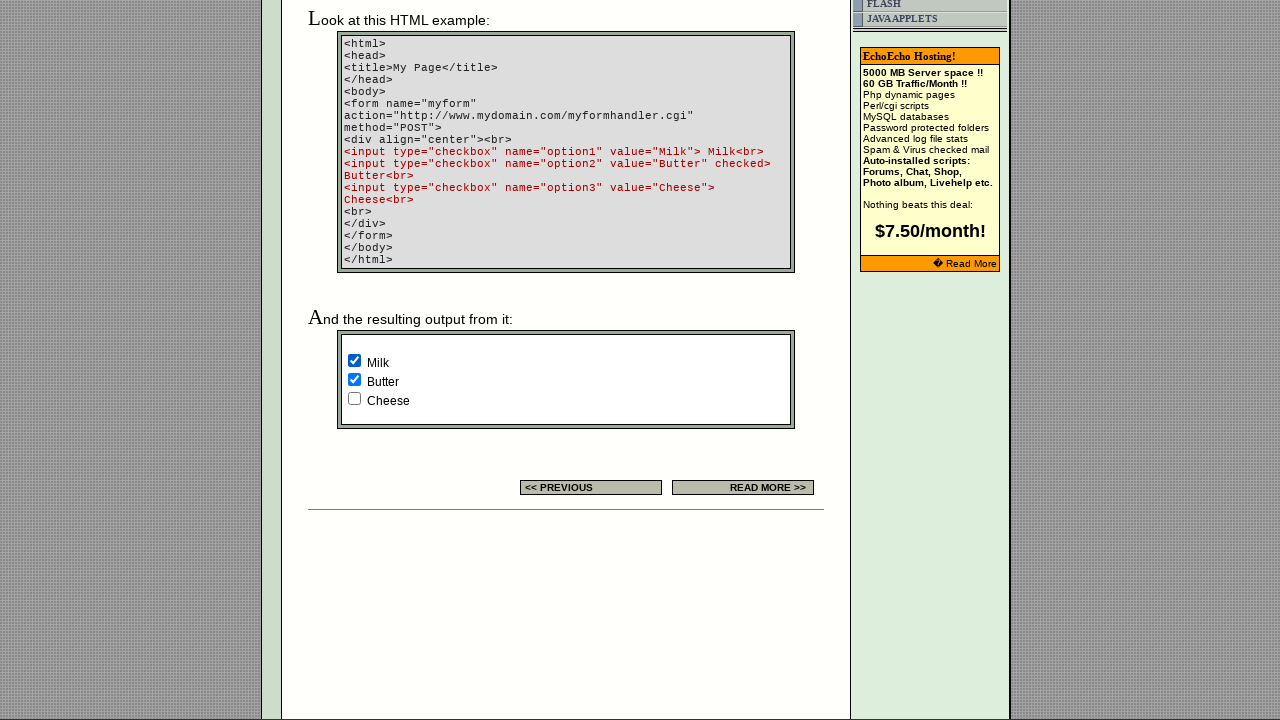

Clicked an unchecked checkbox to select it at (354, 398) on xpath=(//td[@class='table5'])[2] >> input >> nth=2
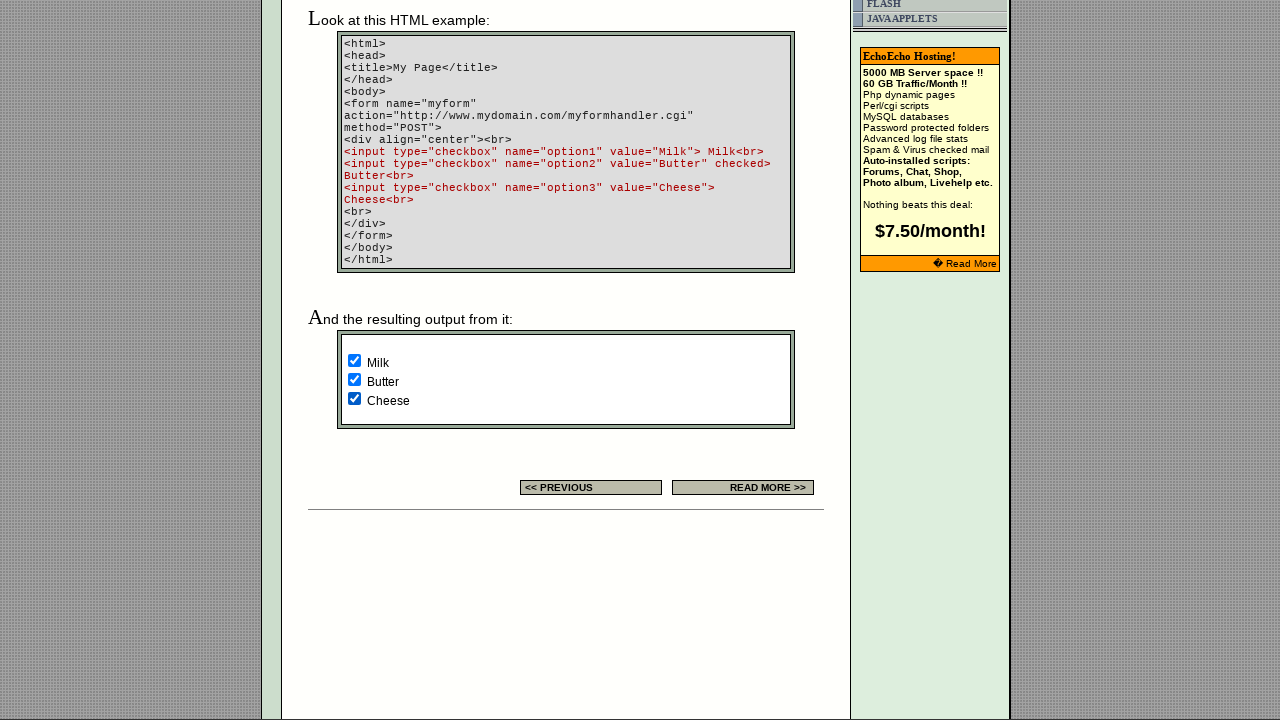

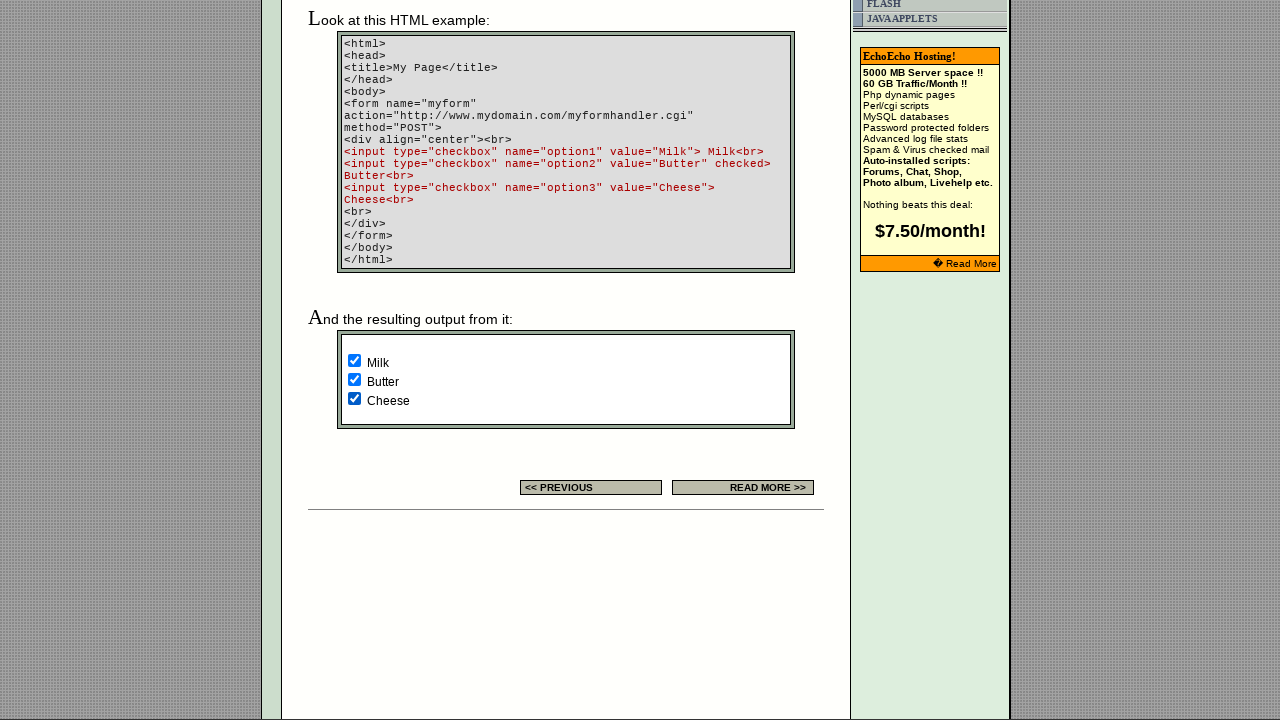